Tests forgot password form by submitting an email address

Starting URL: https://the-internet.herokuapp.com/

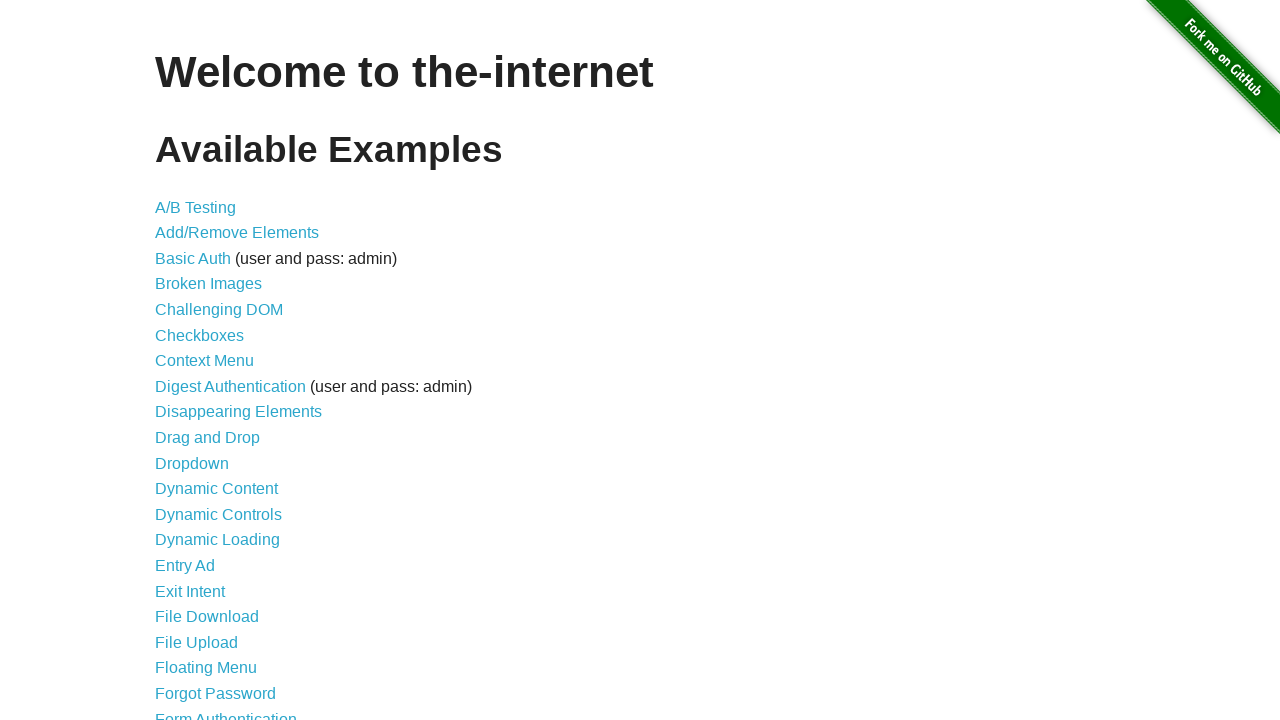

Navigated to forgot password page
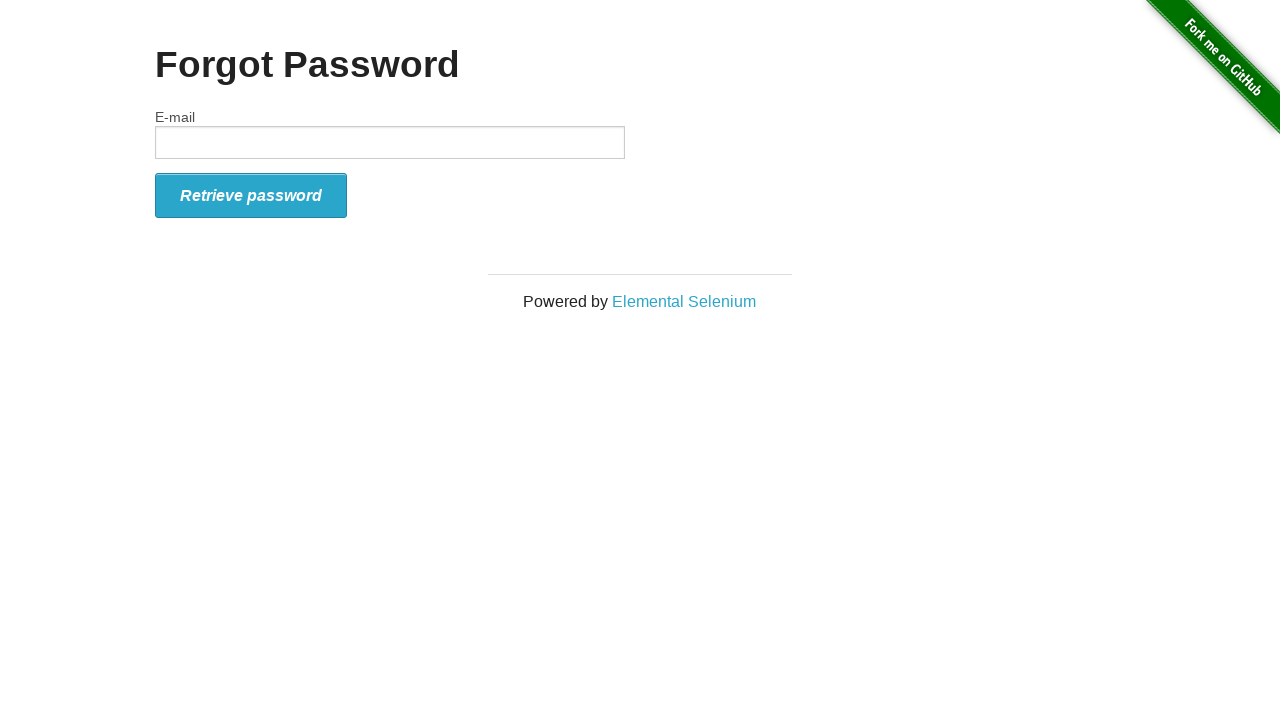

Filled email field with 'testemail@example.com' on input[type='text']
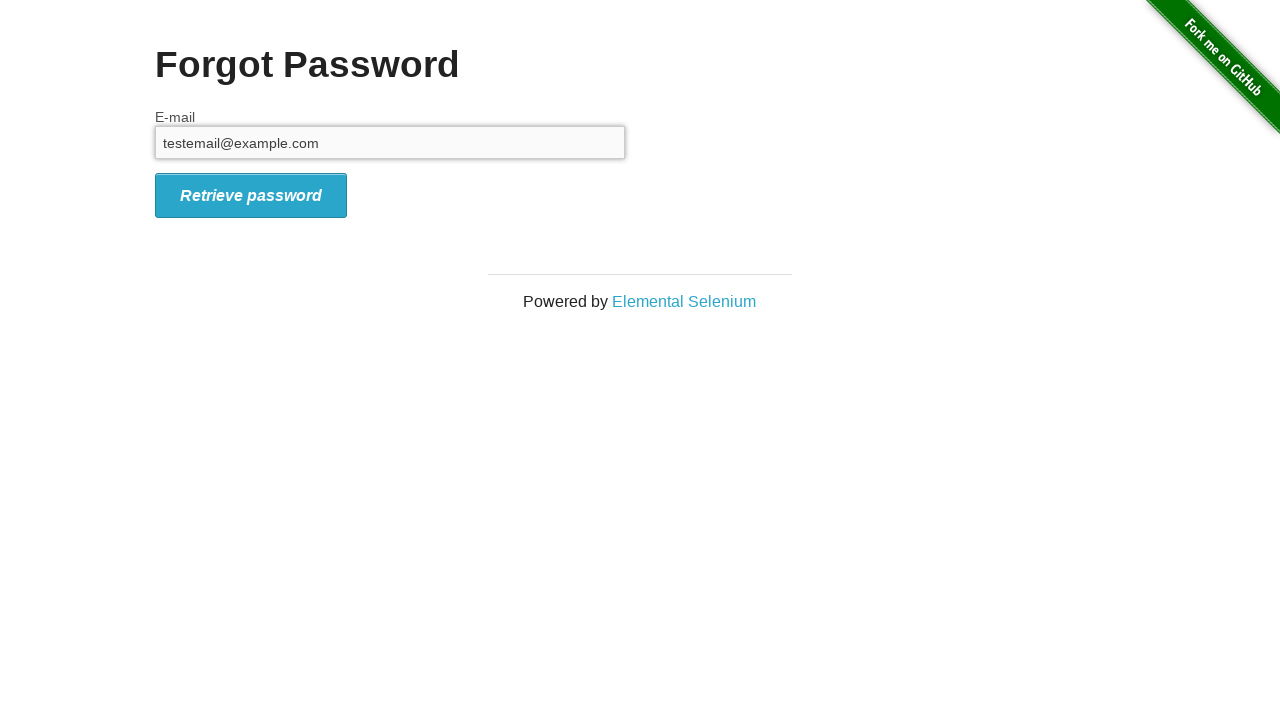

Submitted forgot password form at (251, 195) on #form_submit
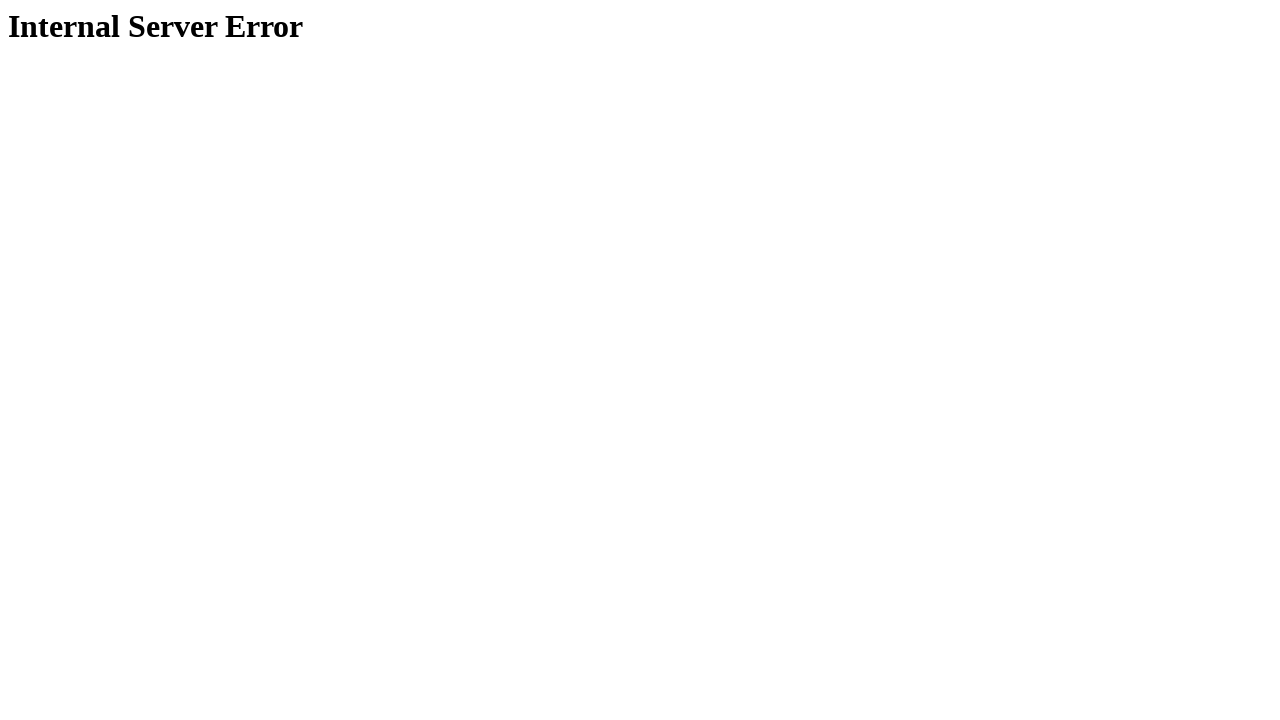

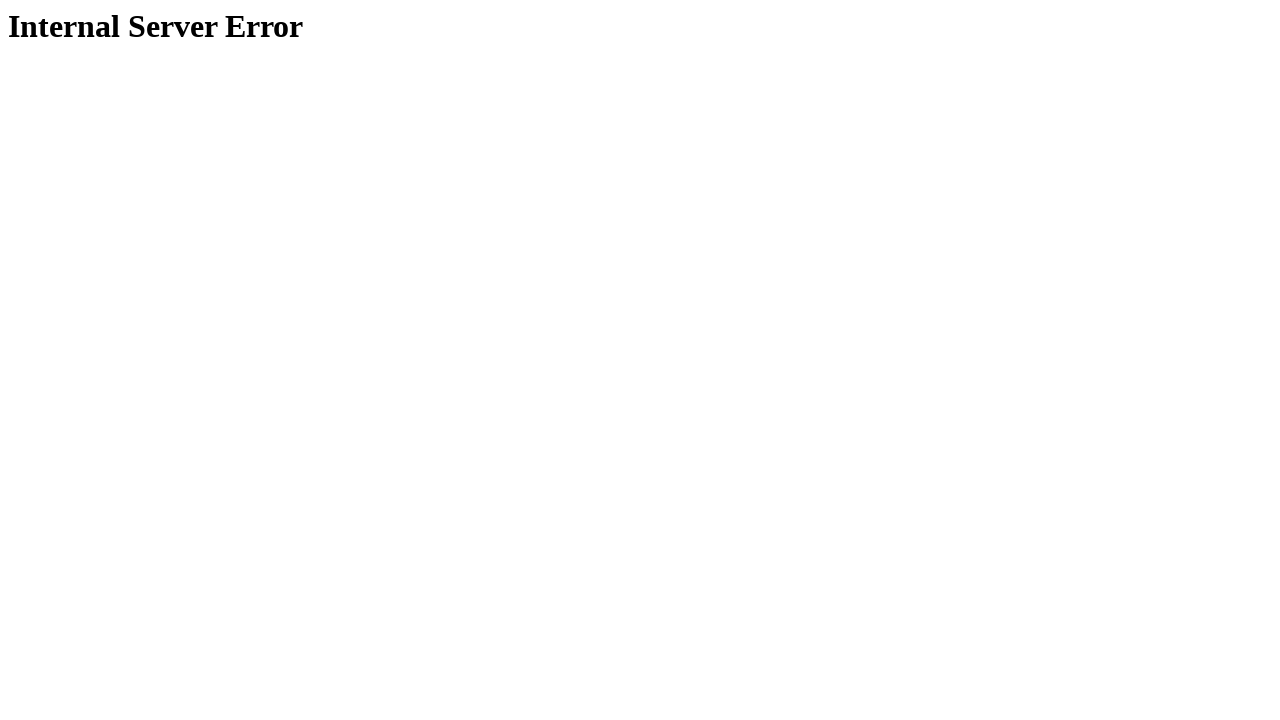